Tests division operation on the calculator by entering 4000 / 200 and verifying the result

Starting URL: https://www.calculator.net

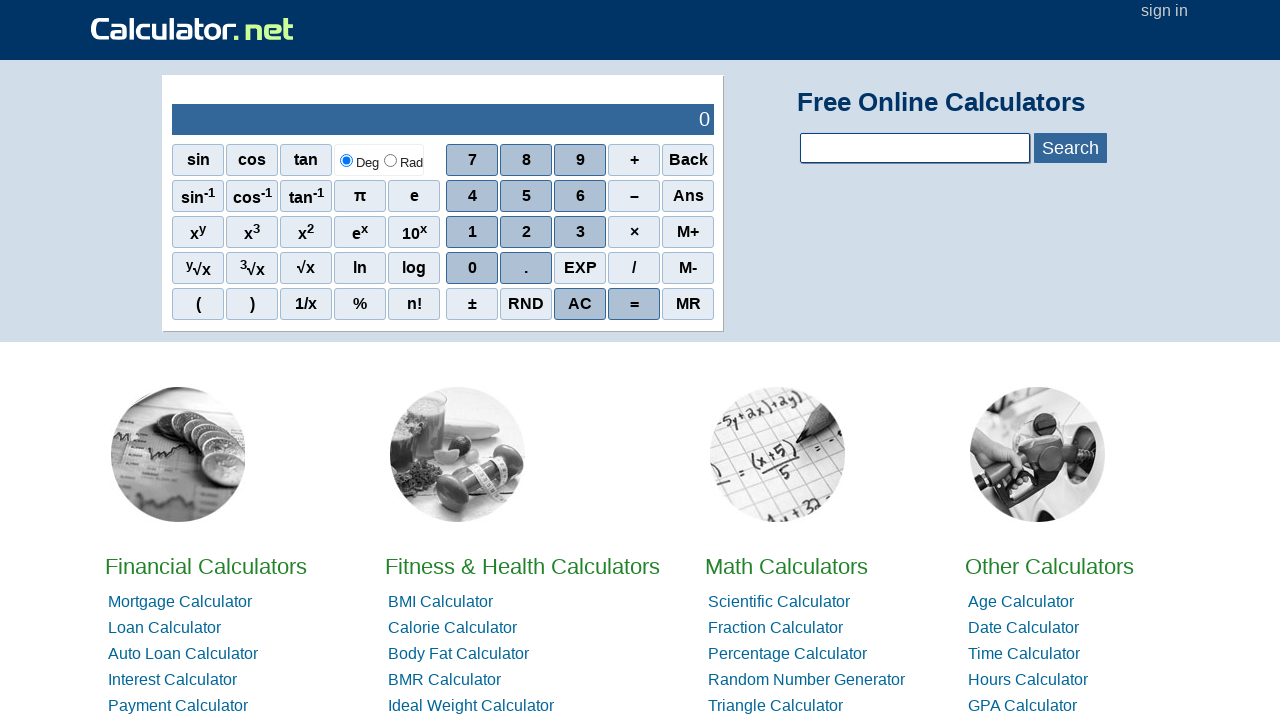

Clicked number 4 on calculator at (472, 196) on xpath=//*[@id="sciout"]/tbody/tr[2]/td[2]/div/div[2]/span[1]
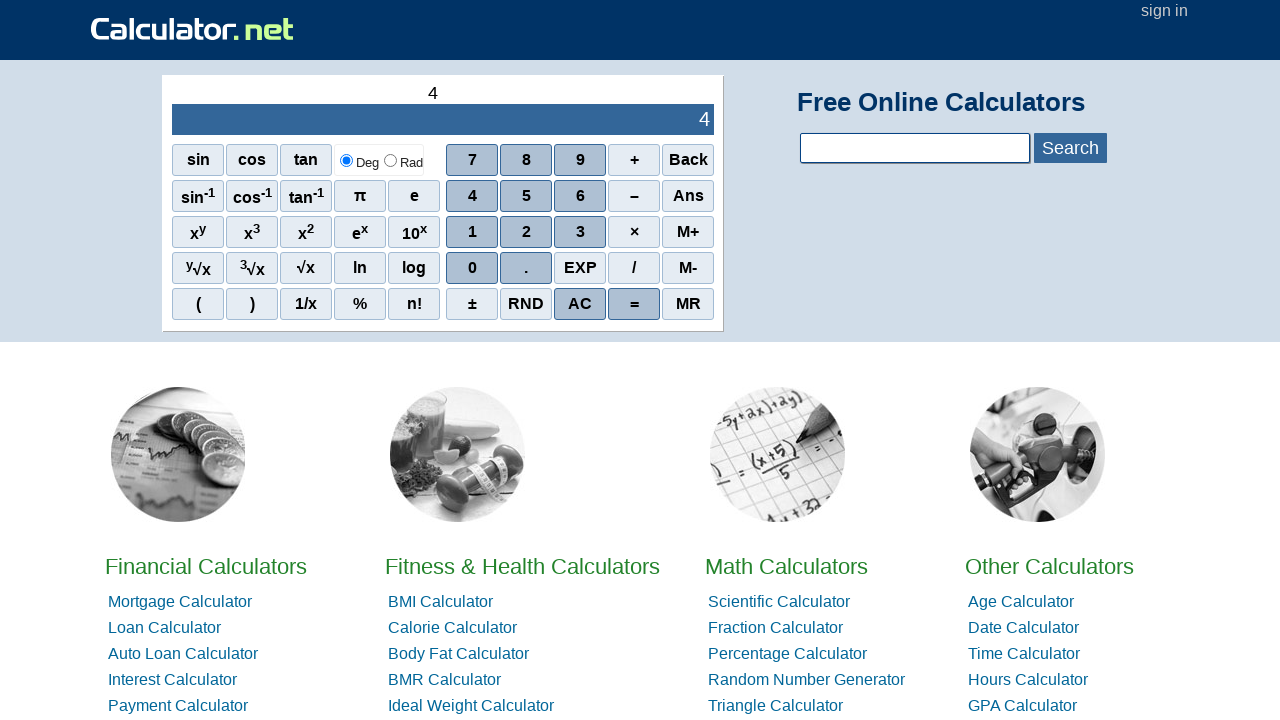

Clicked number 0 on calculator at (472, 268) on xpath=//*[@id="sciout"]/tbody/tr[2]/td[2]/div/div[4]/span[1]
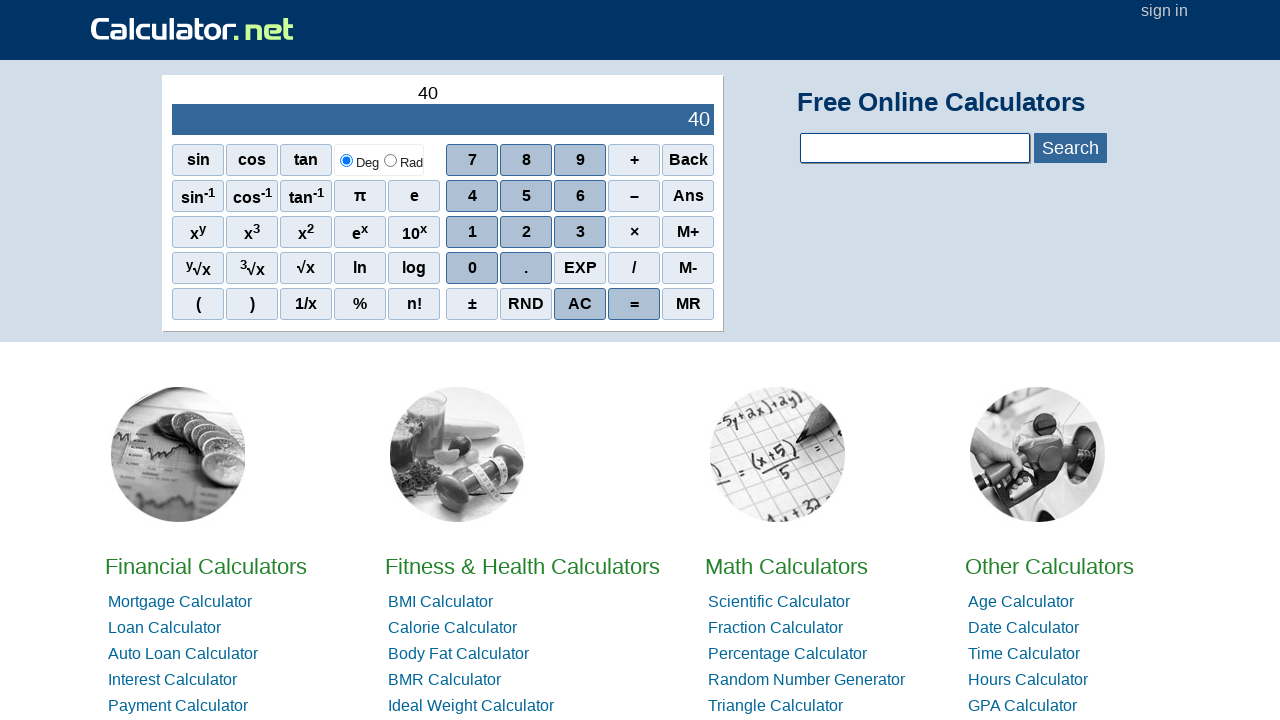

Clicked number 0 on calculator at (472, 268) on xpath=//*[@id="sciout"]/tbody/tr[2]/td[2]/div/div[4]/span[1]
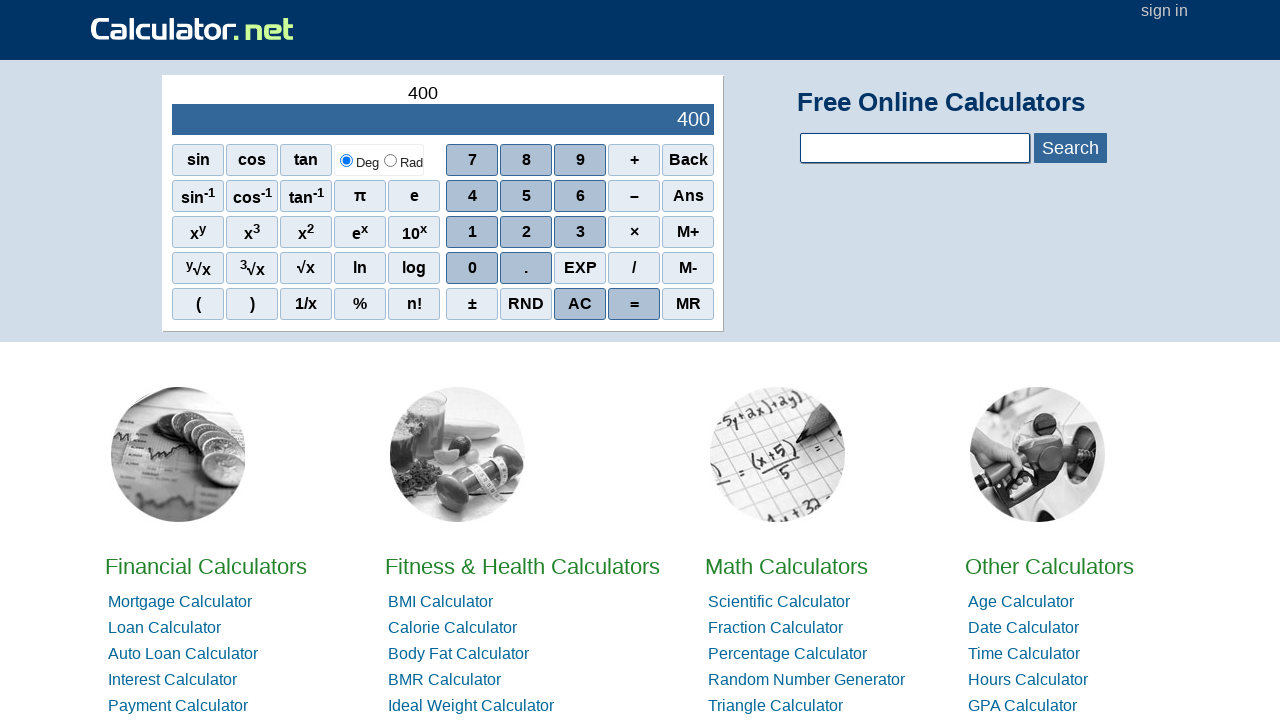

Clicked number 0 on calculator, completing 4000 at (472, 268) on xpath=//*[@id="sciout"]/tbody/tr[2]/td[2]/div/div[4]/span[1]
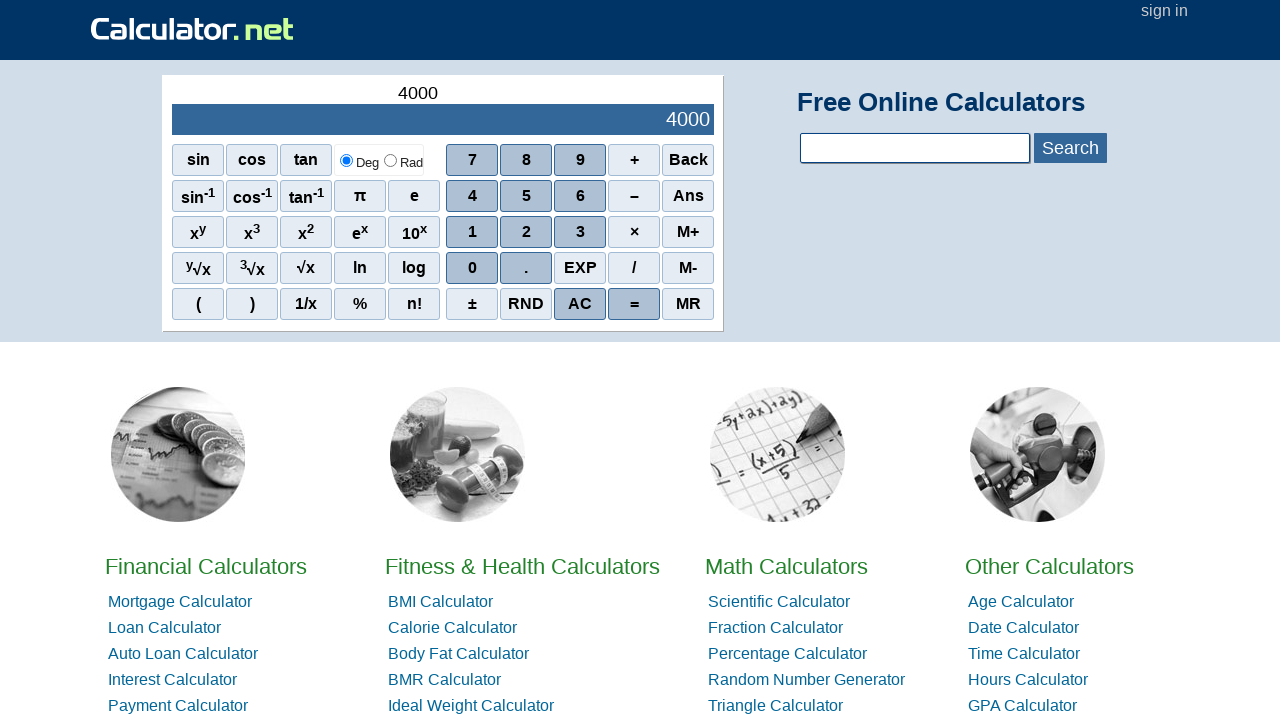

Clicked division operator at (634, 268) on xpath=//*[@id="sciout"]/tbody/tr[2]/td[2]/div/div[4]/span[4]
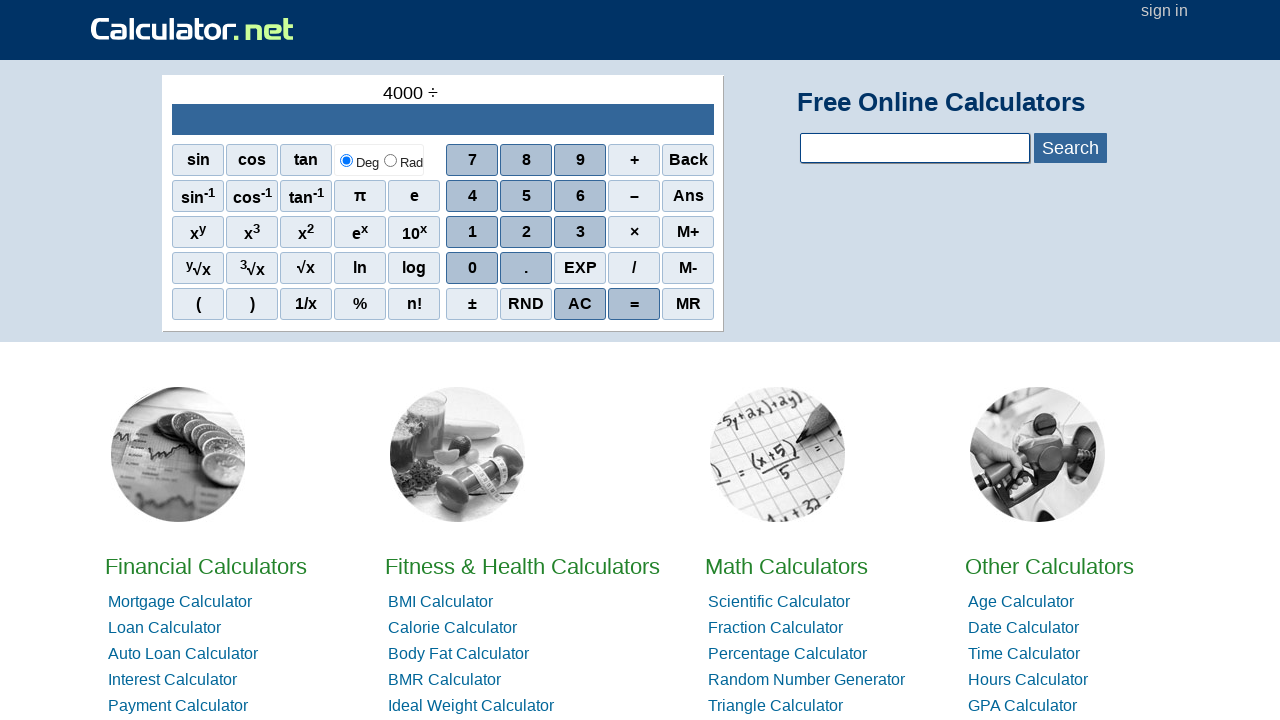

Clicked number 2 on calculator at (526, 232) on xpath=//*[@id="sciout"]/tbody/tr[2]/td[2]/div/div[3]/span[2]
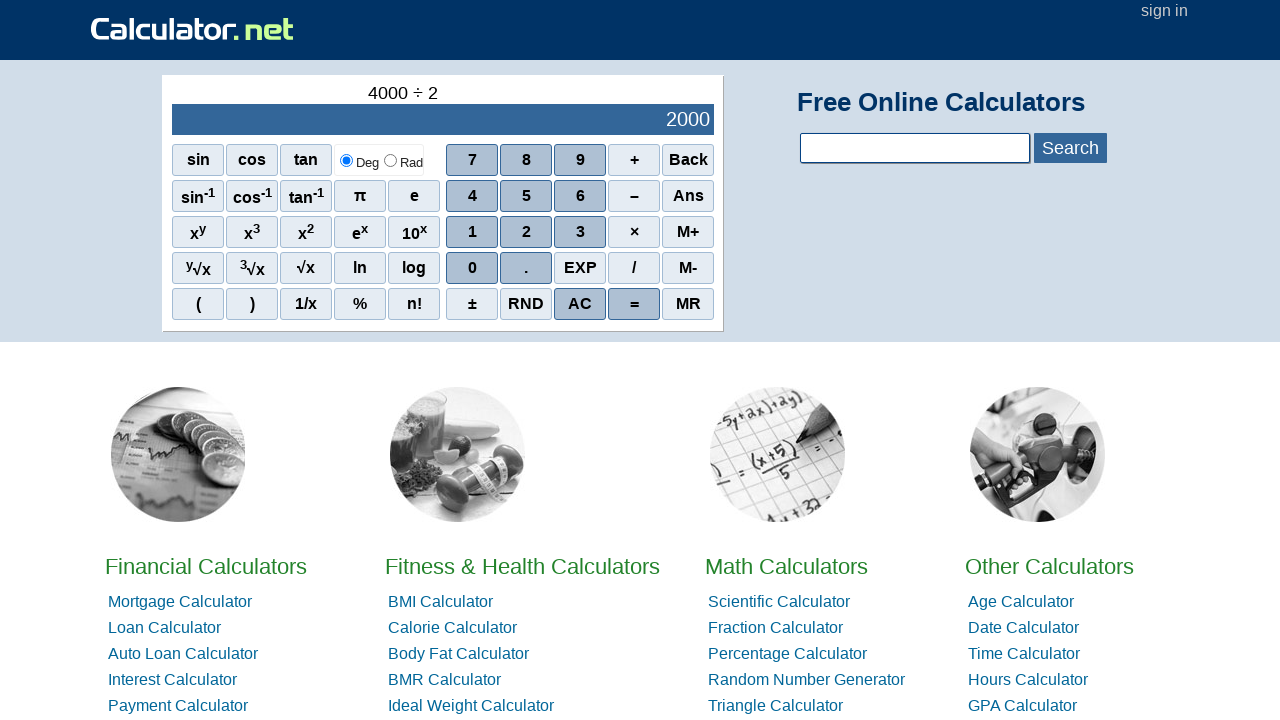

Clicked number 0 on calculator at (472, 268) on xpath=//*[@id="sciout"]/tbody/tr[2]/td[2]/div/div[4]/span[1]
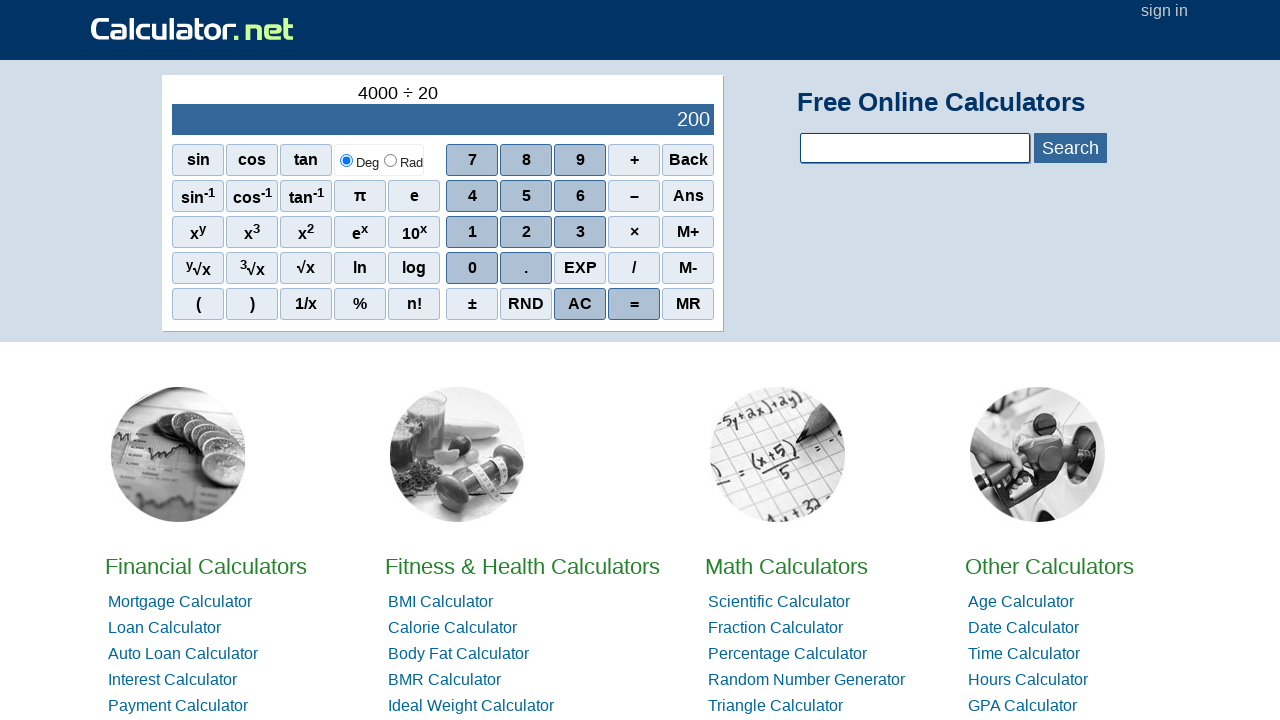

Clicked number 0 on calculator, completing 200 at (472, 268) on xpath=//*[@id="sciout"]/tbody/tr[2]/td[2]/div/div[4]/span[1]
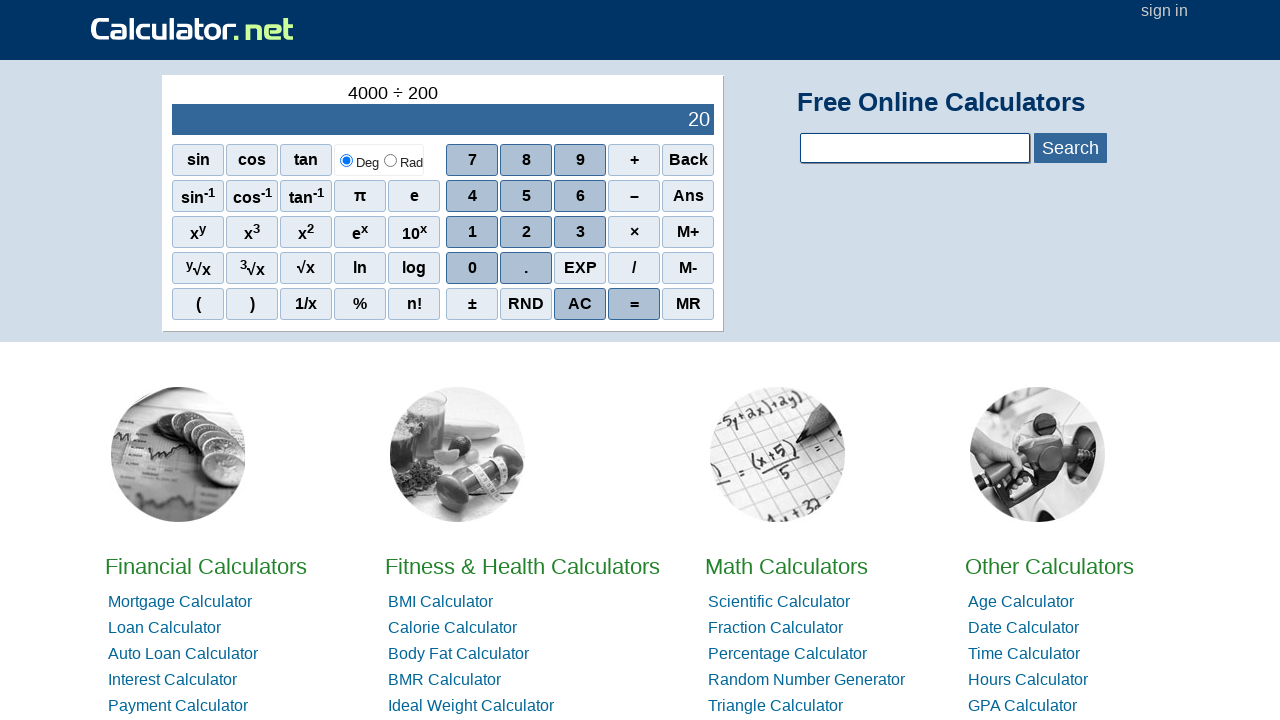

Clicked AC (All Clear) button to clear calculator at (580, 304) on xpath=//*[@id="sciout"]/tbody/tr[2]/td[2]/div/div[5]/span[3]
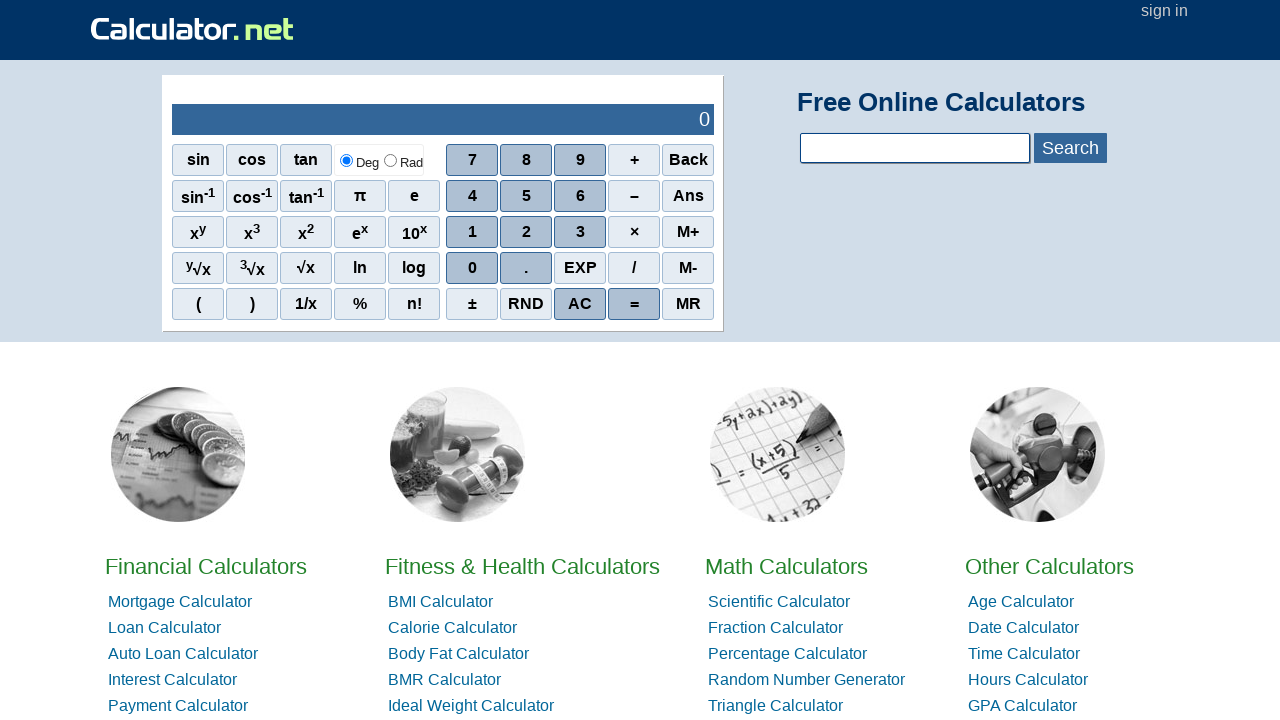

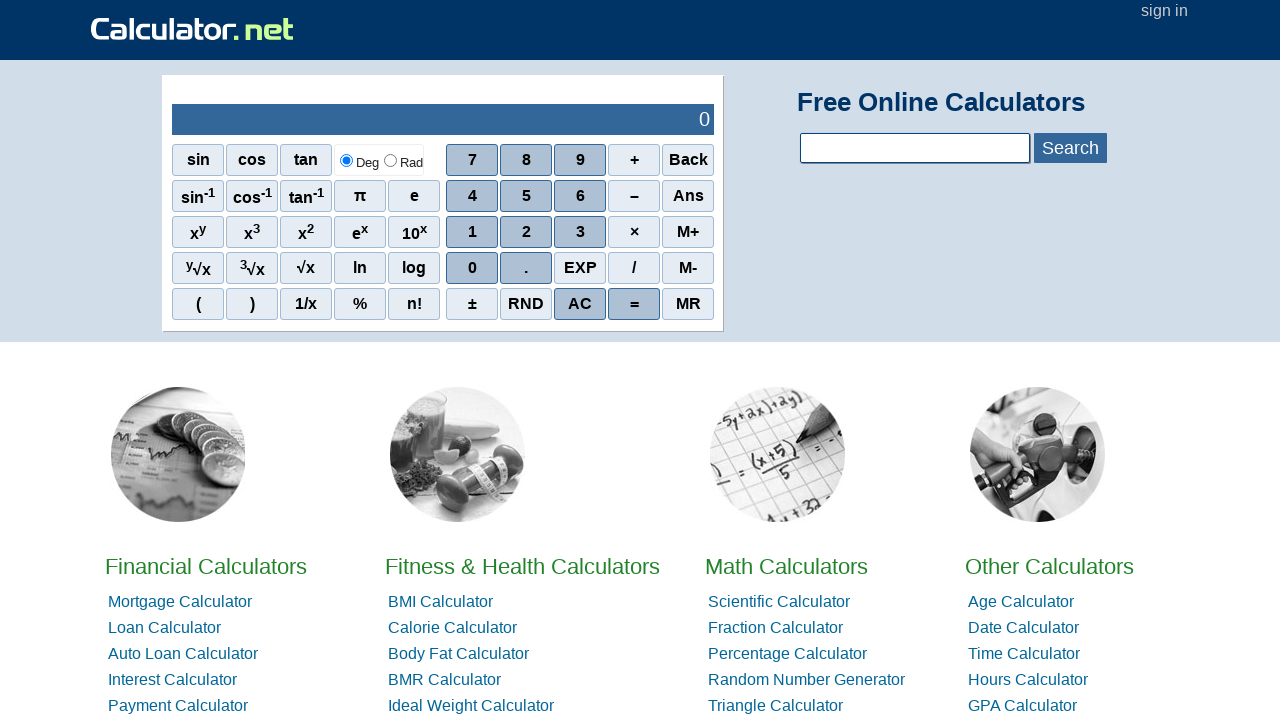